Tests checkbox functionality by verifying the initial unchecked state, clicking to select it, and verifying it becomes checked

Starting URL: https://rahulshettyacademy.com/AutomationPractice/

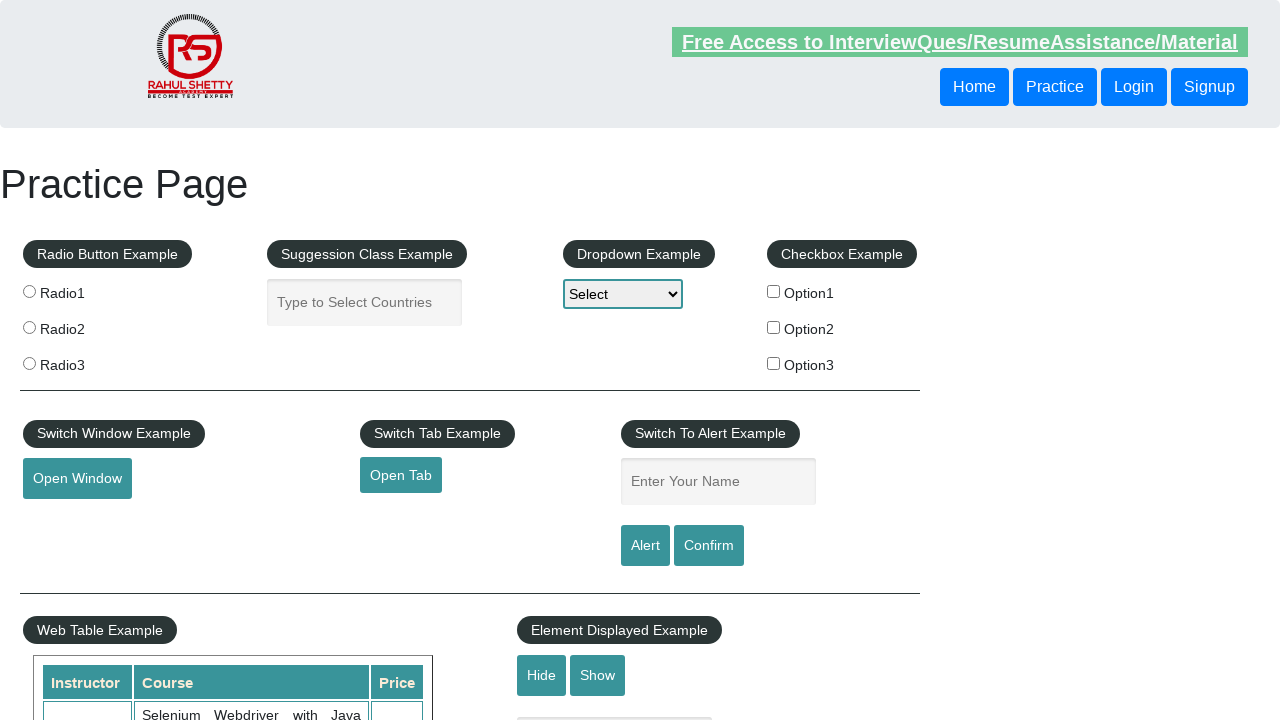

Located checkbox element #checkBoxOption1
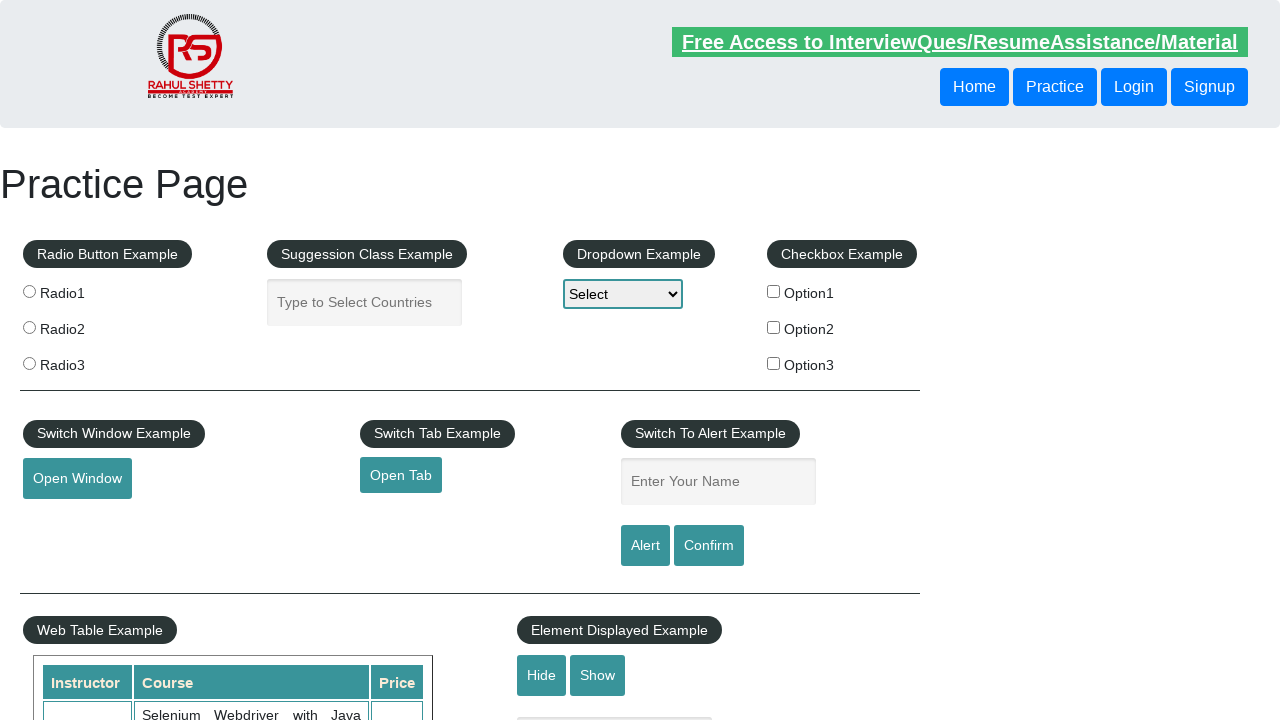

Verified checkbox is initially unchecked
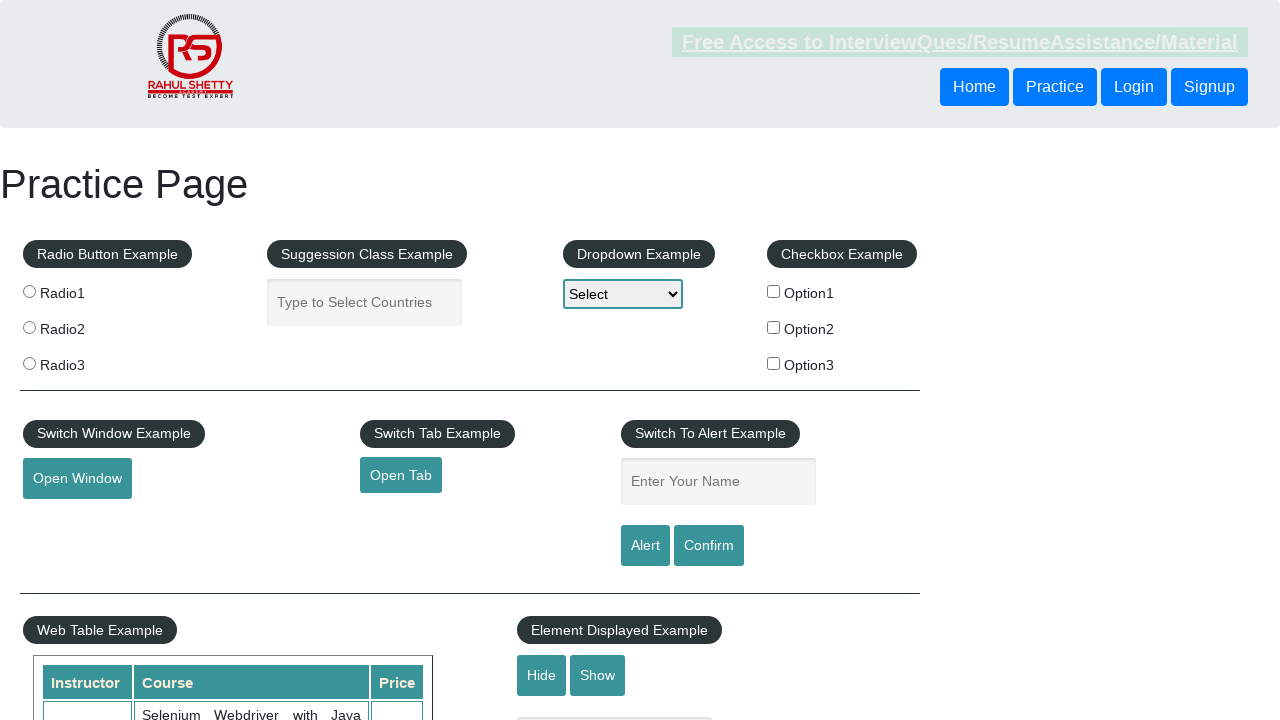

Clicked checkbox to select it at (774, 291) on #checkBoxOption1
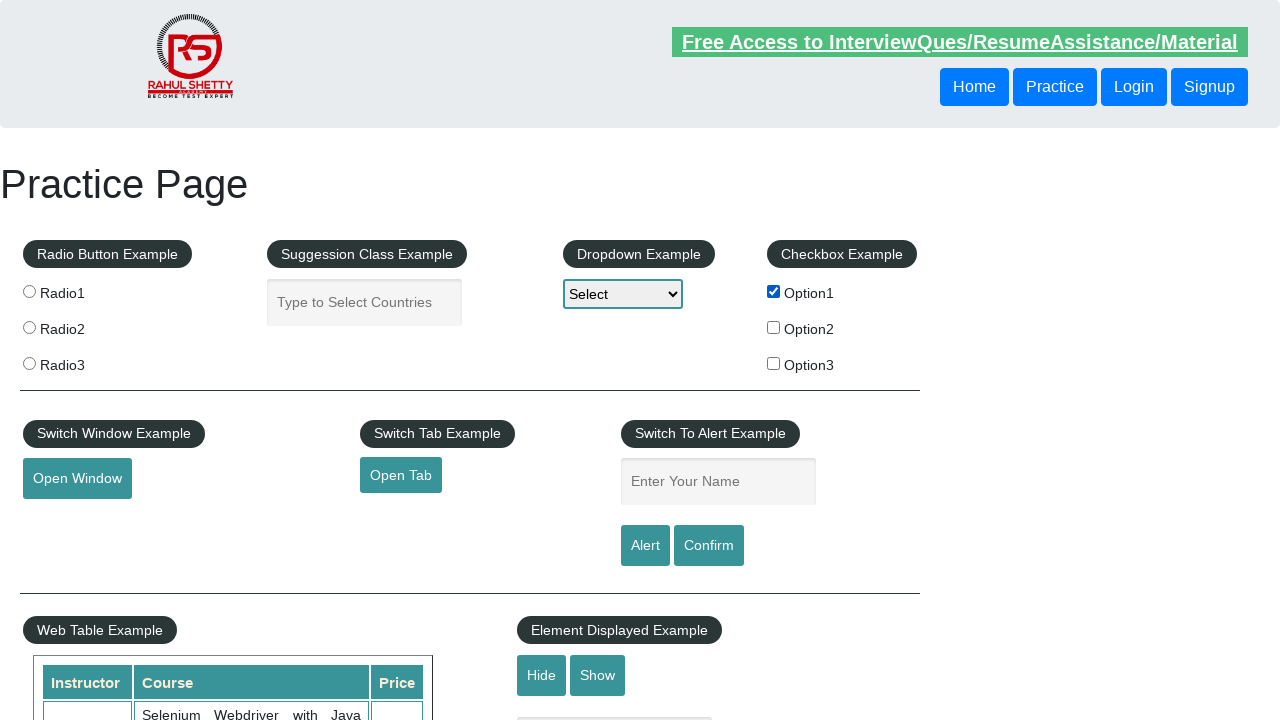

Verified checkbox is now checked after clicking
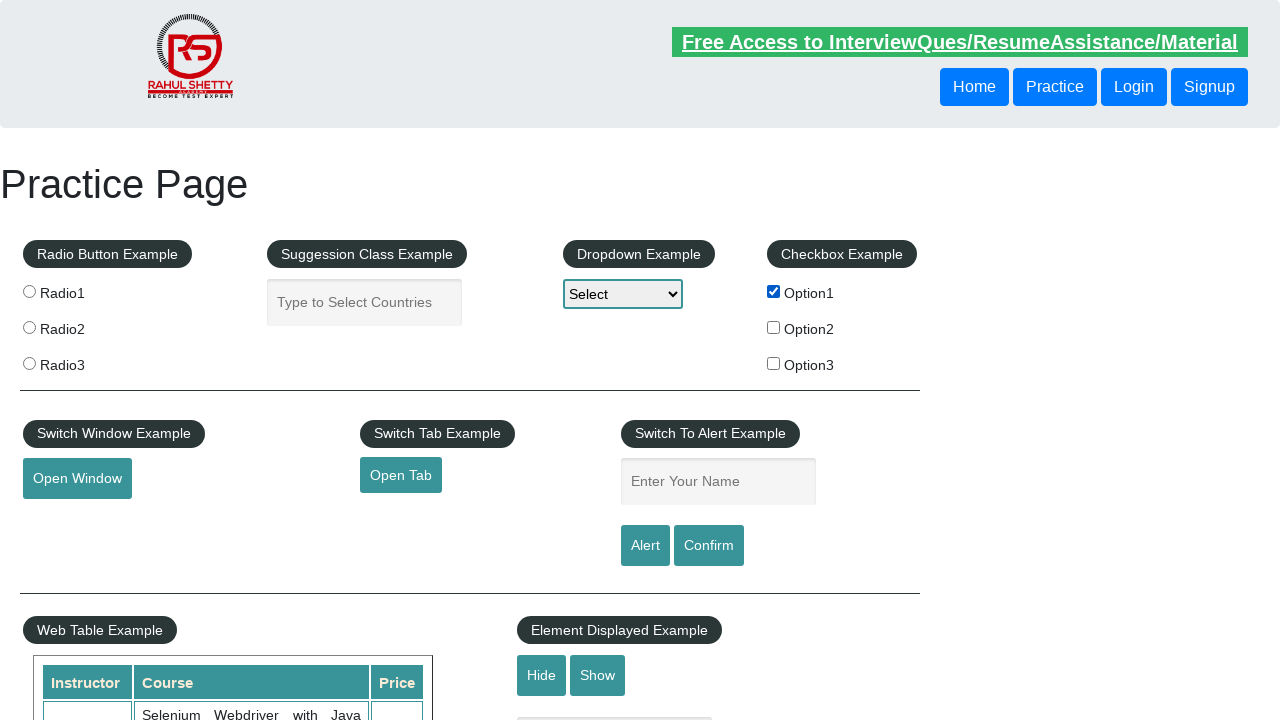

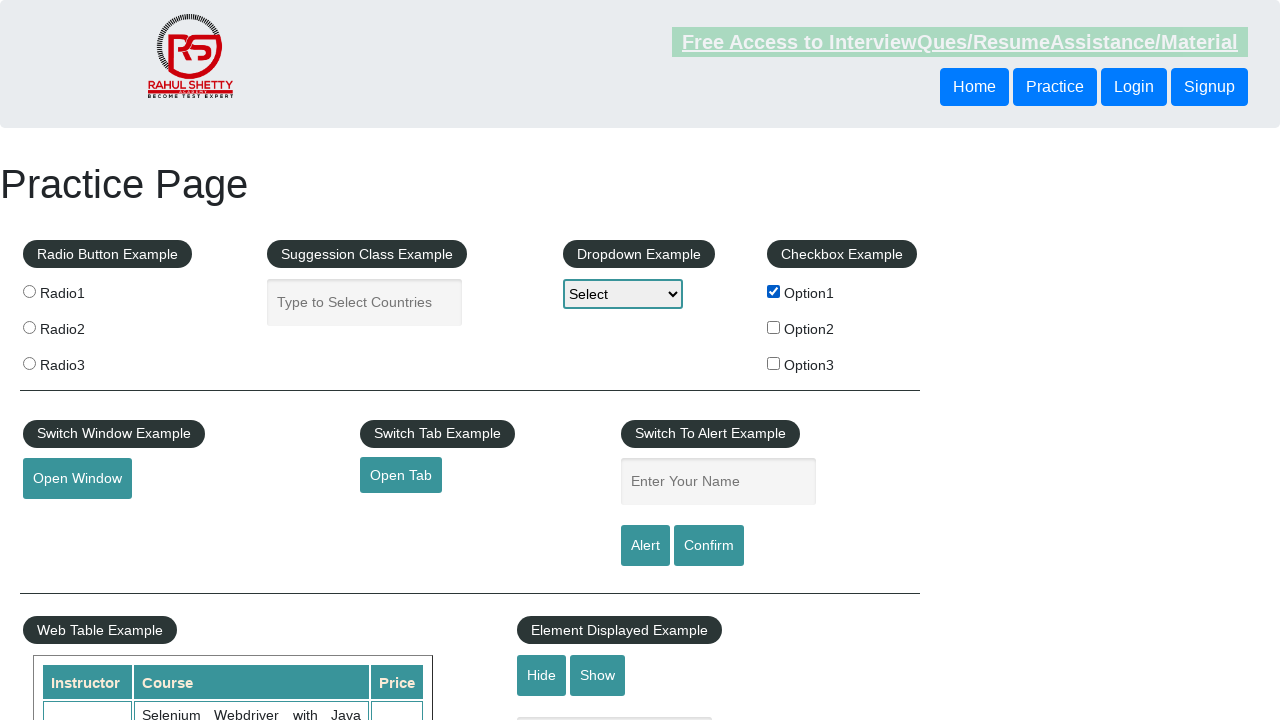